Tests a simple registration form by filling in first name, last name, email, and phone number fields, then submitting the form and handling the confirmation alert.

Starting URL: https://v1.training-support.net/selenium/simple-form

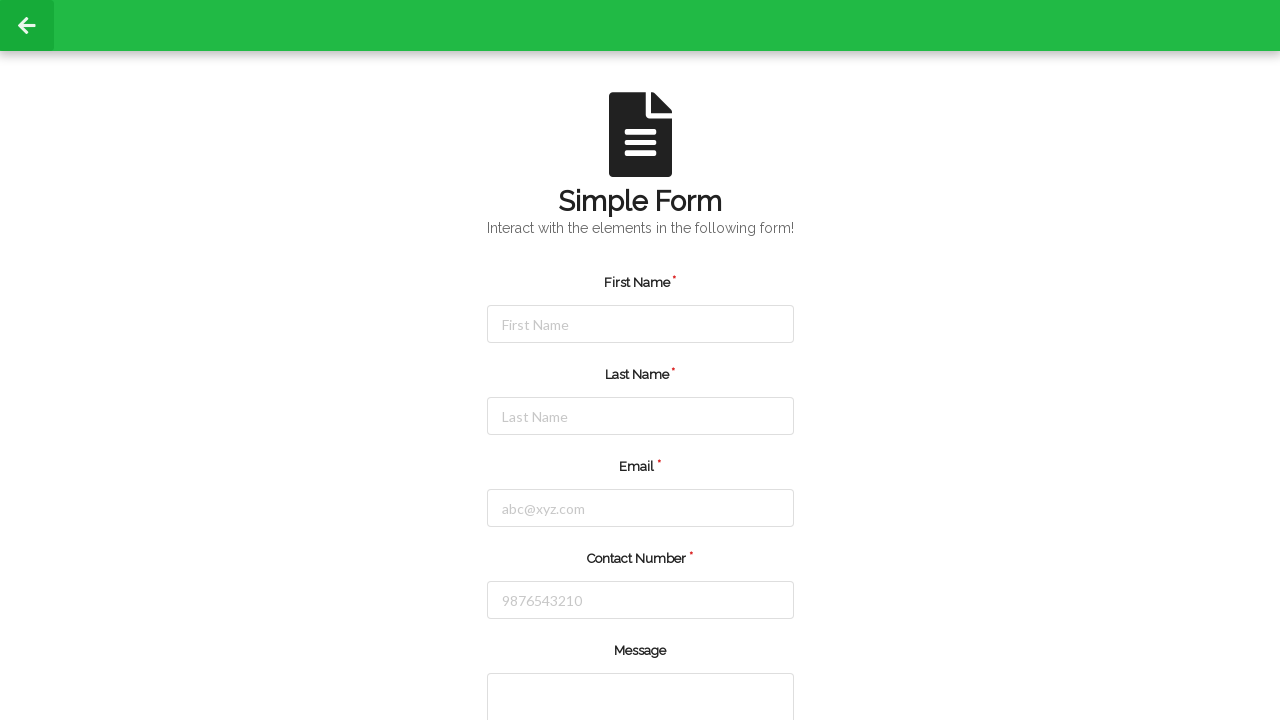

Filled first name field with 'Michael' on #firstName
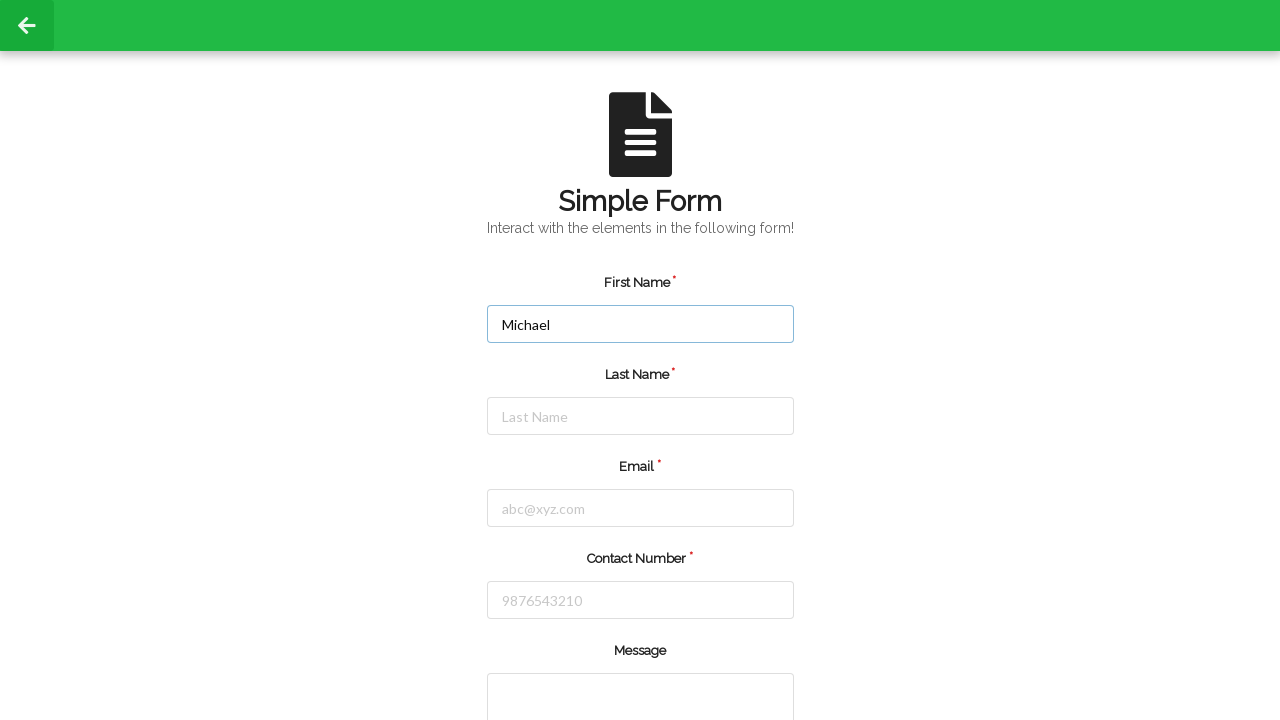

Filled last name field with 'Thompson' on #lastName
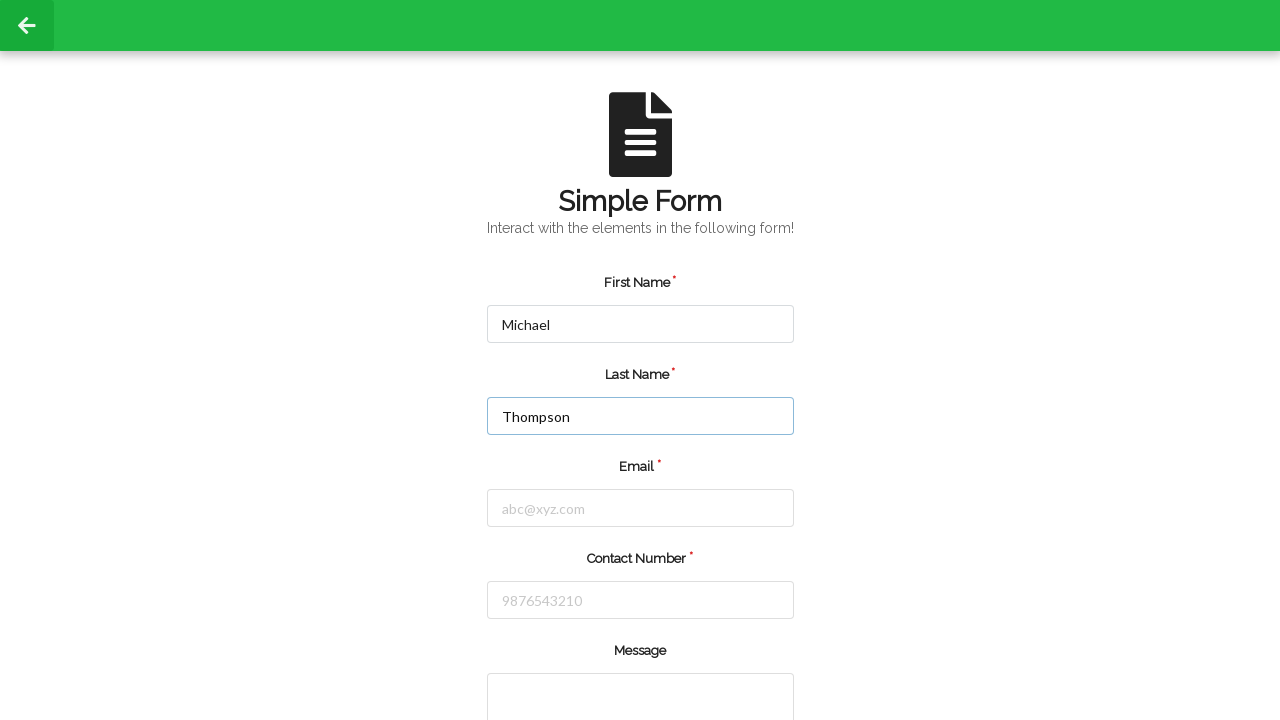

Filled email field with 'michael.thompson@example.com' on #email
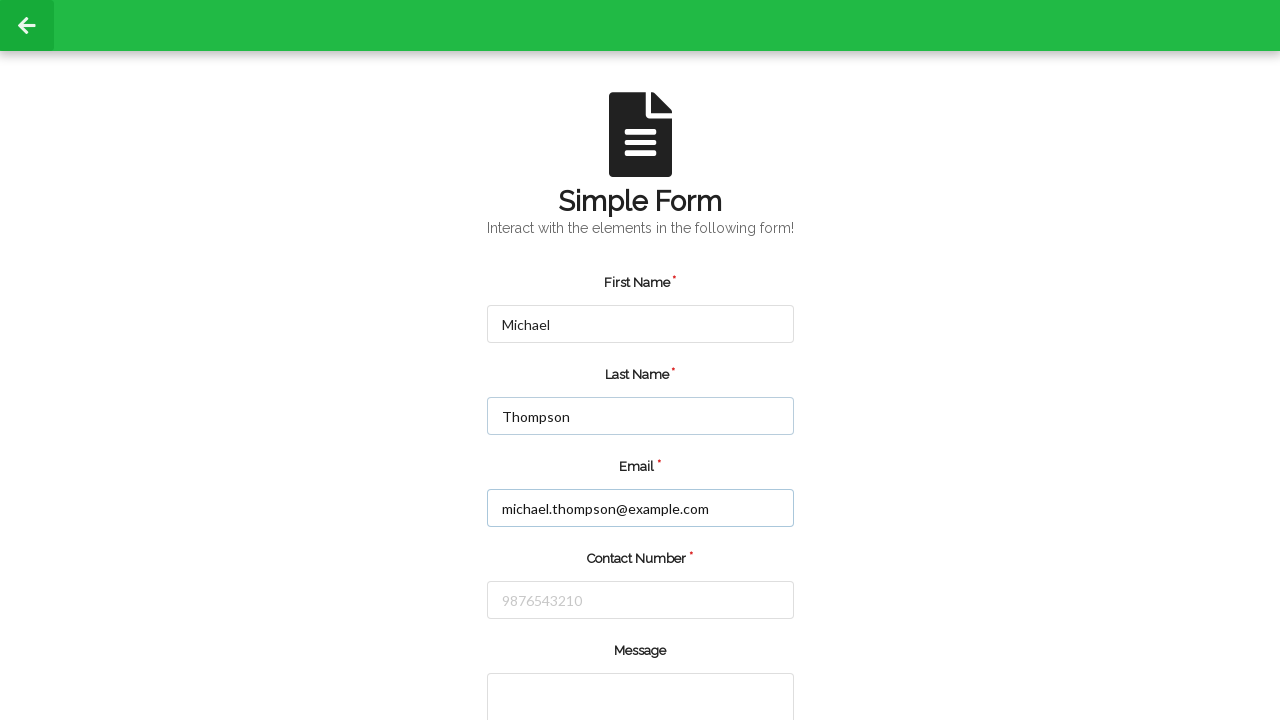

Filled phone number field with '5551234567' on #number
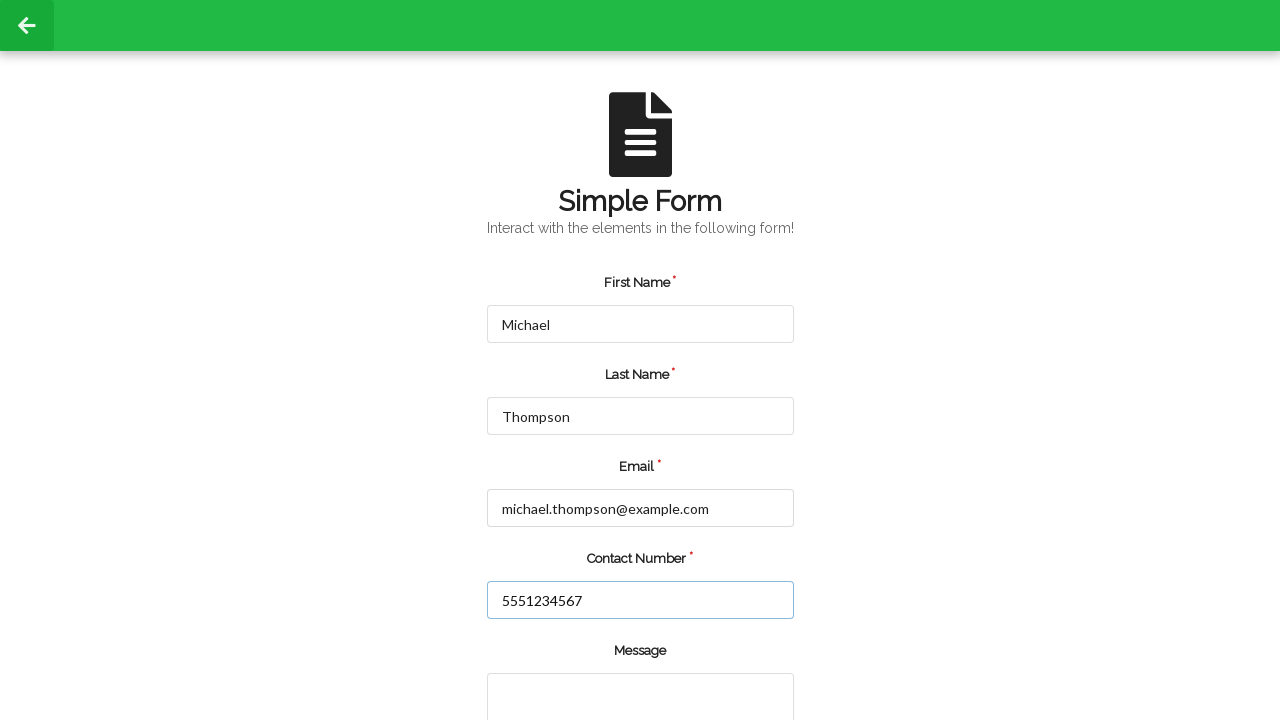

Clicked submit button at (558, 660) on input.green
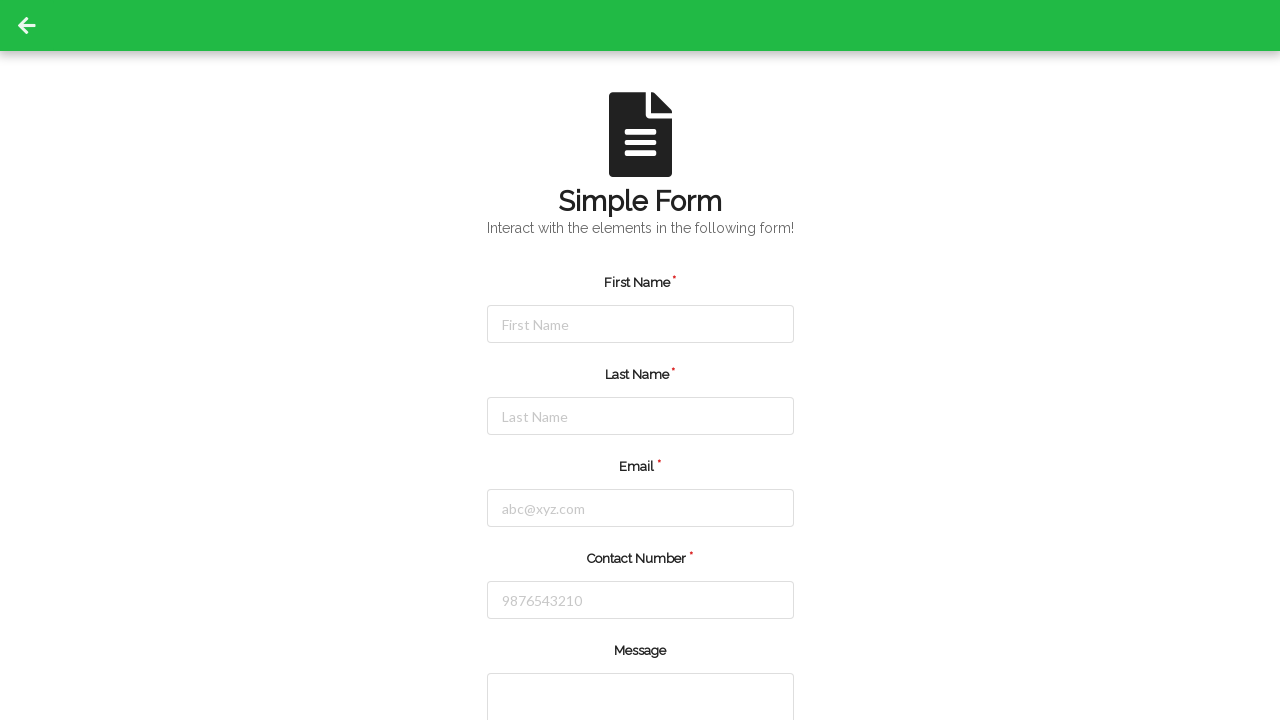

Set up dialog handler to accept alerts
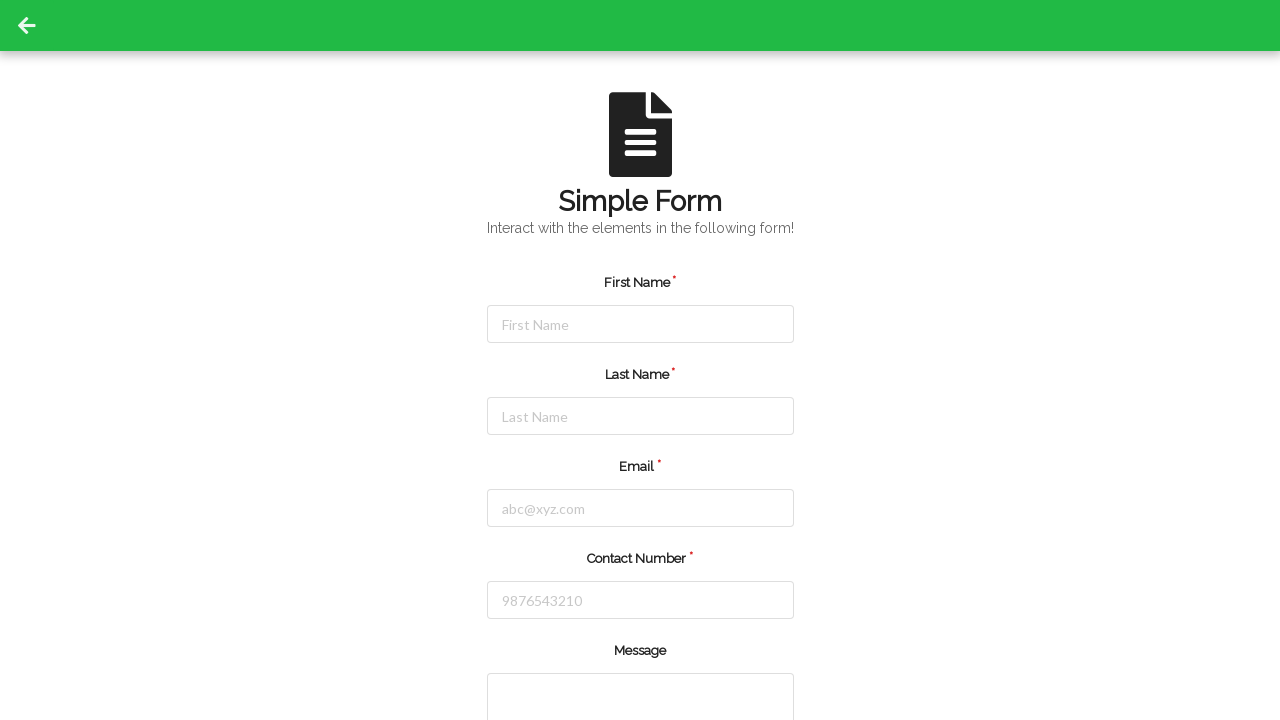

Waited 1000ms for alert processing
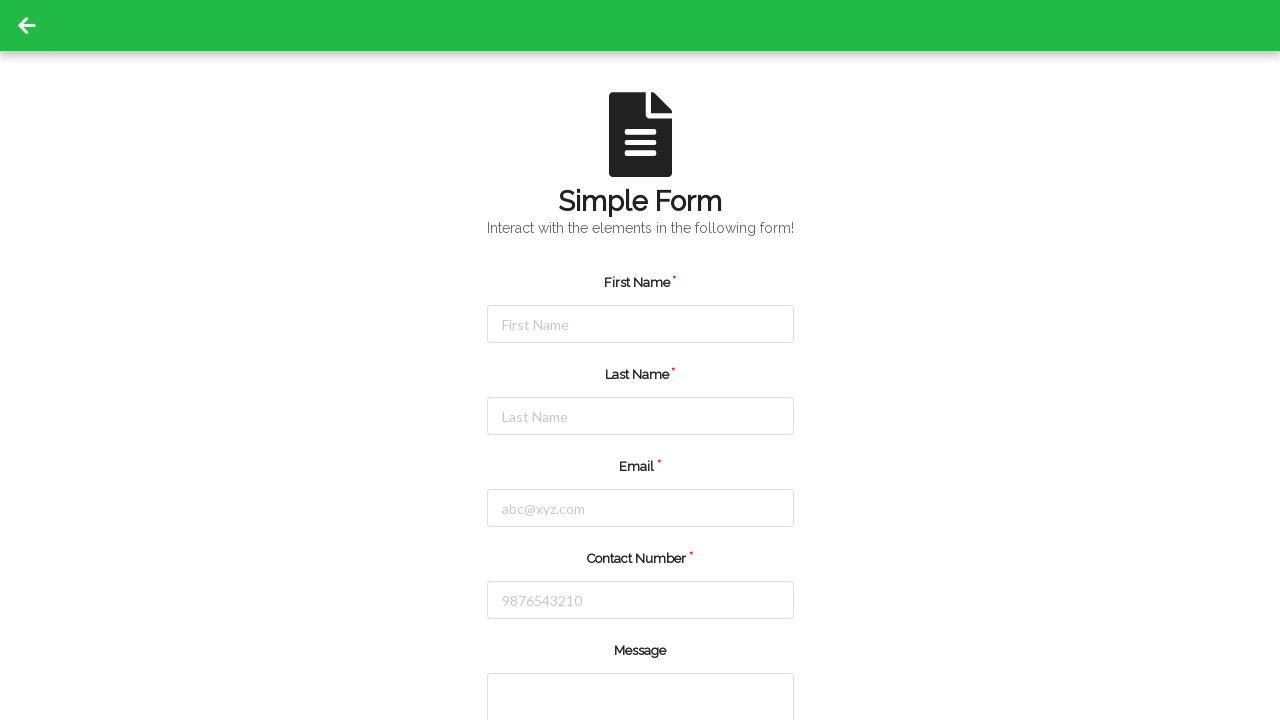

Reloaded page to restart form
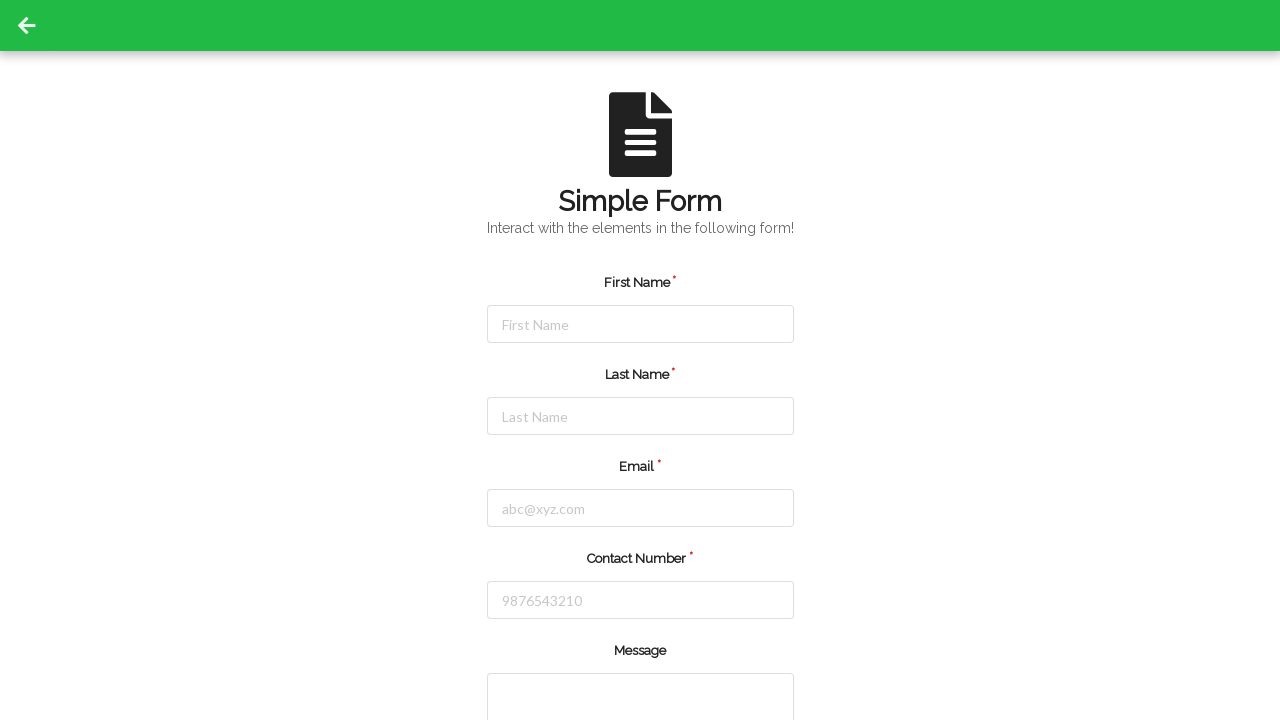

Filled first name field with 'Sarah' on #firstName
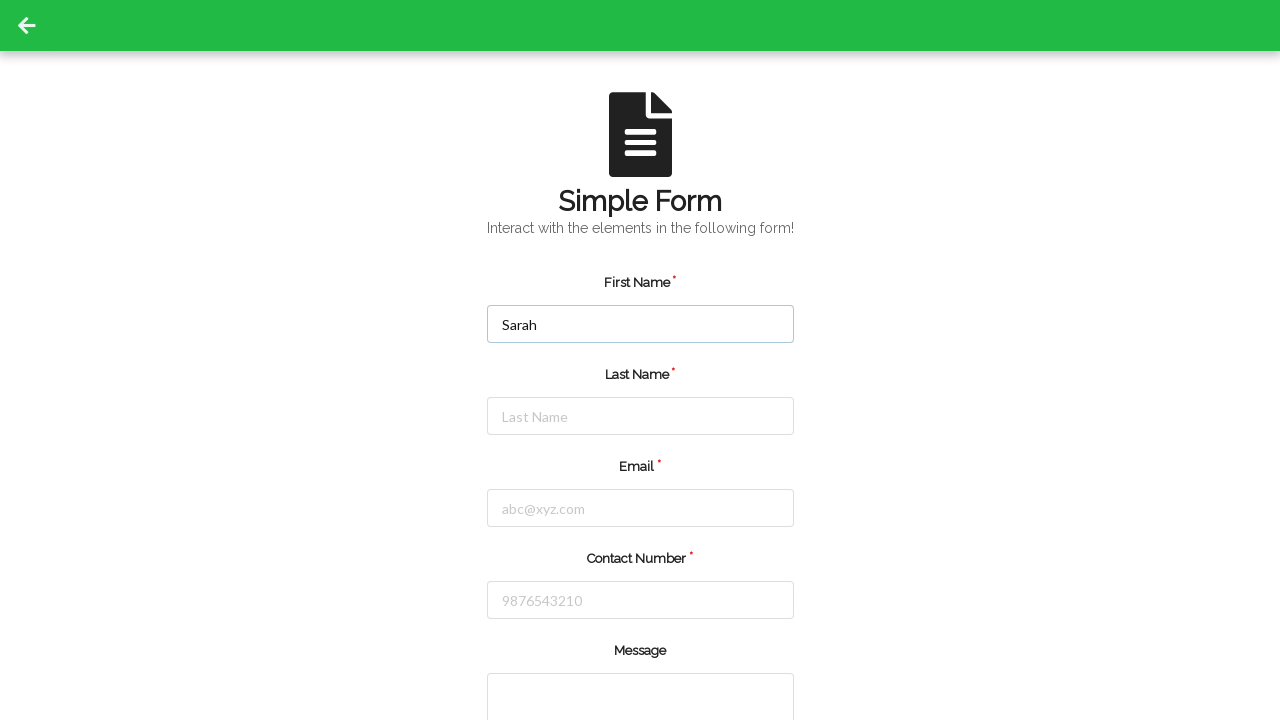

Filled last name field with 'Johnson' on #lastName
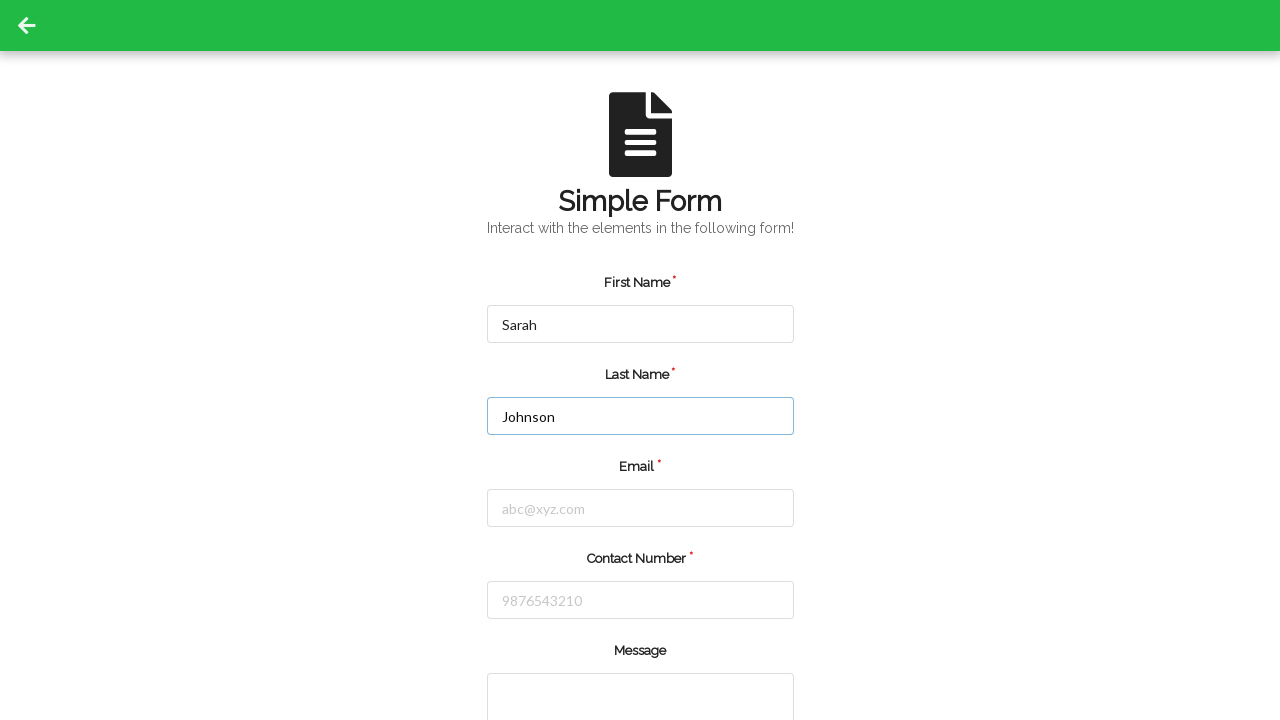

Filled email field with 'sarah.johnson@testmail.com' on #email
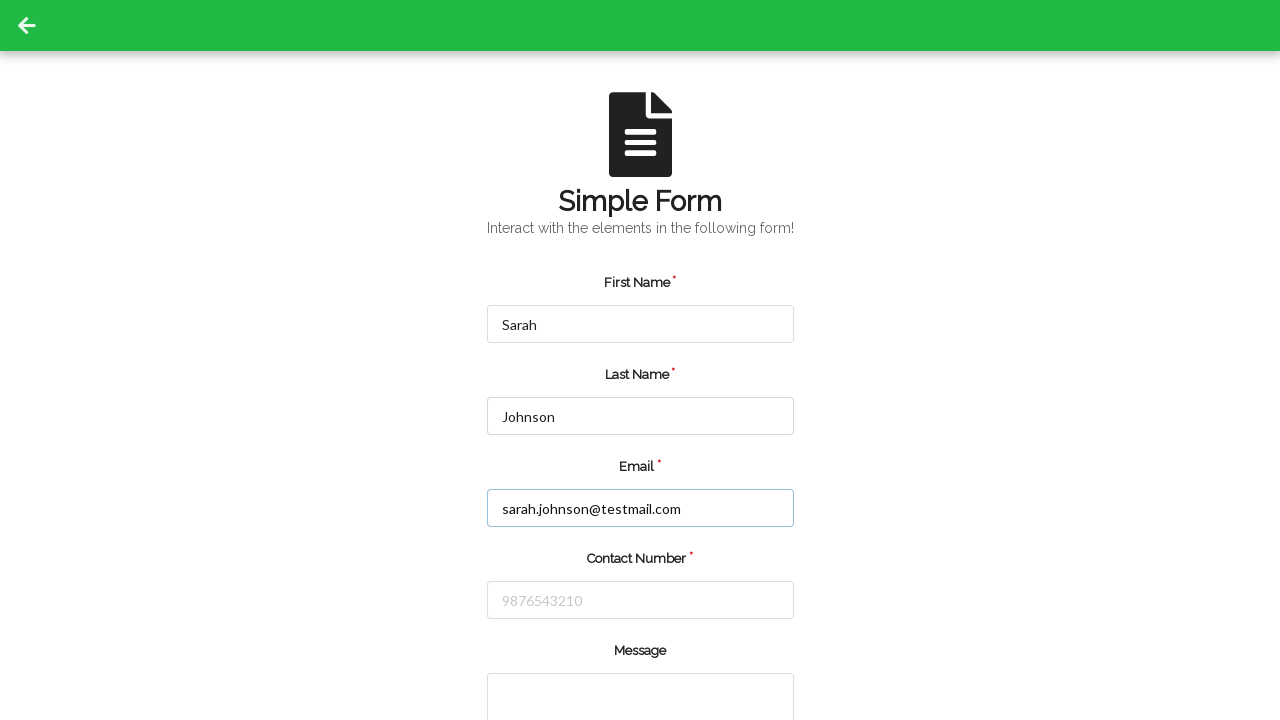

Filled phone number field with '5559876543' on #number
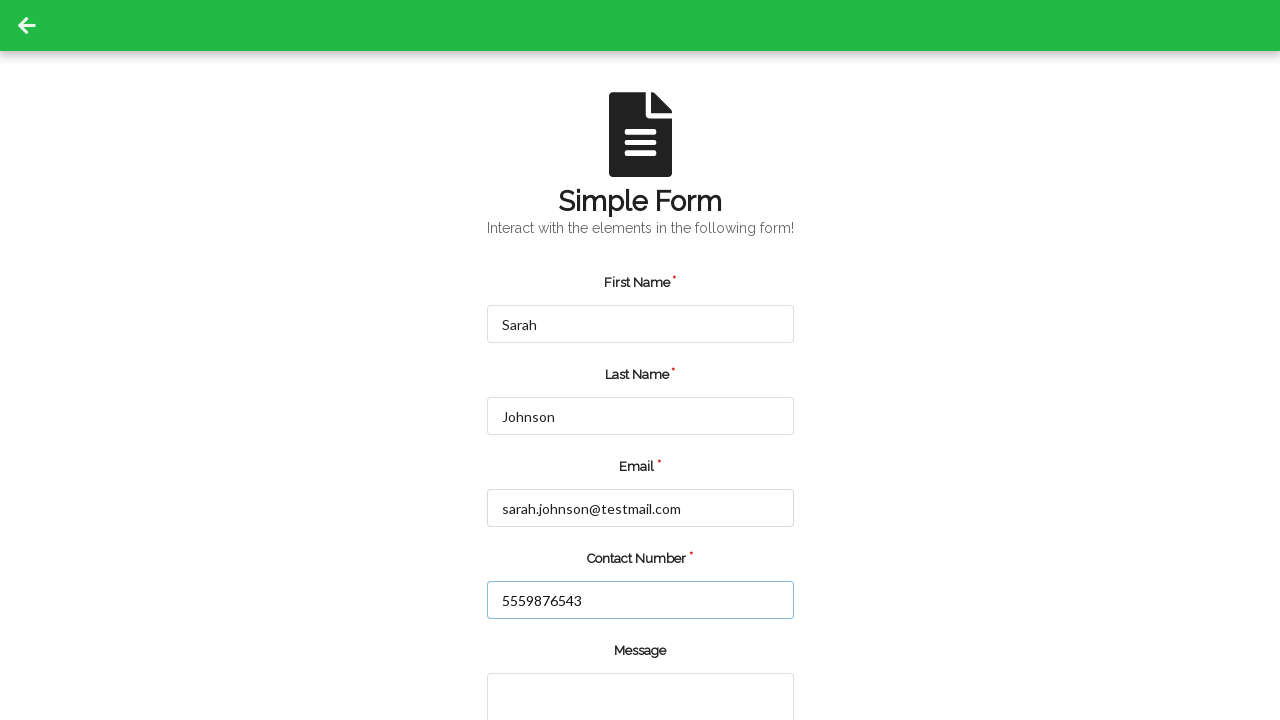

Set up one-time dialog handler before submit
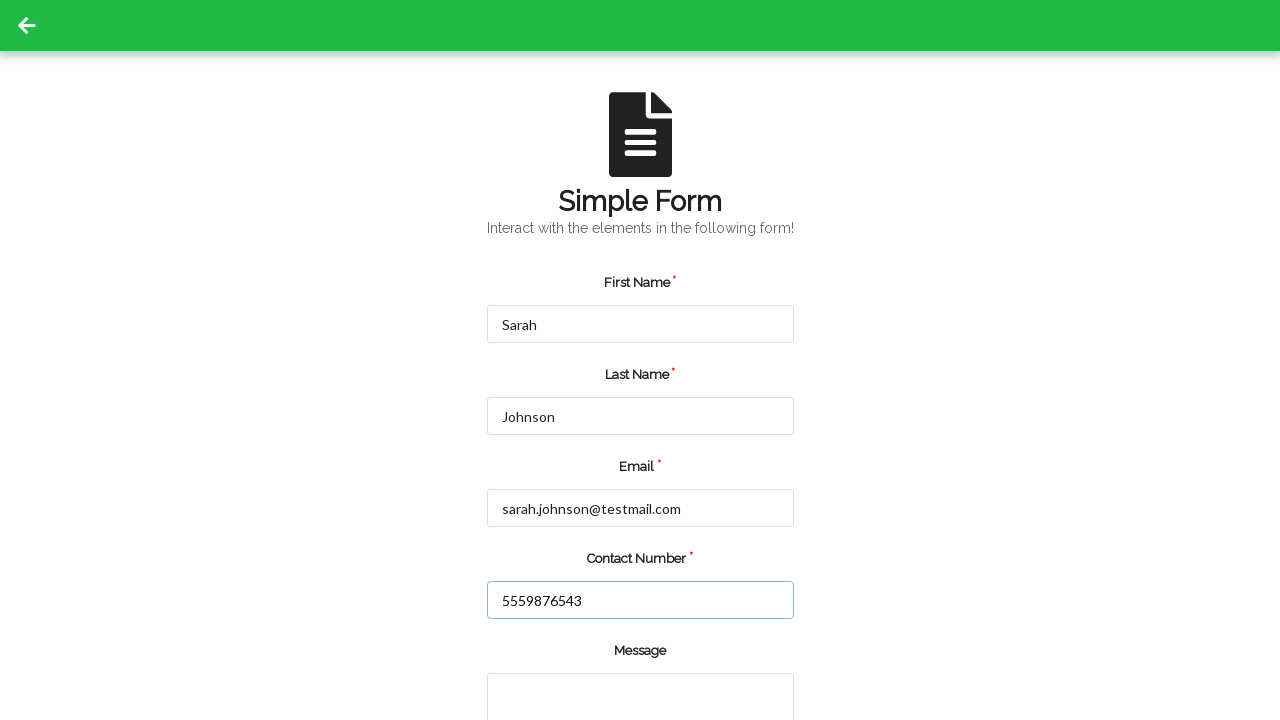

Clicked submit button to submit registration form at (558, 660) on input.green
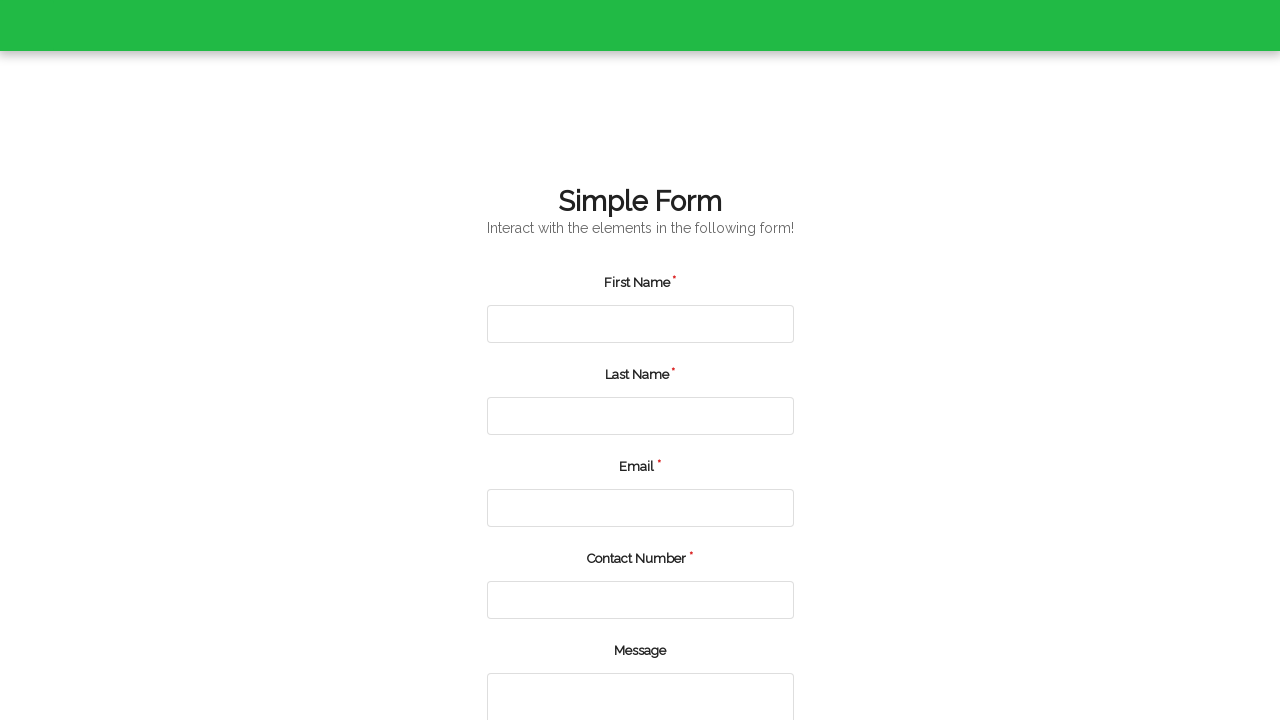

Waited for network idle state - form processing complete
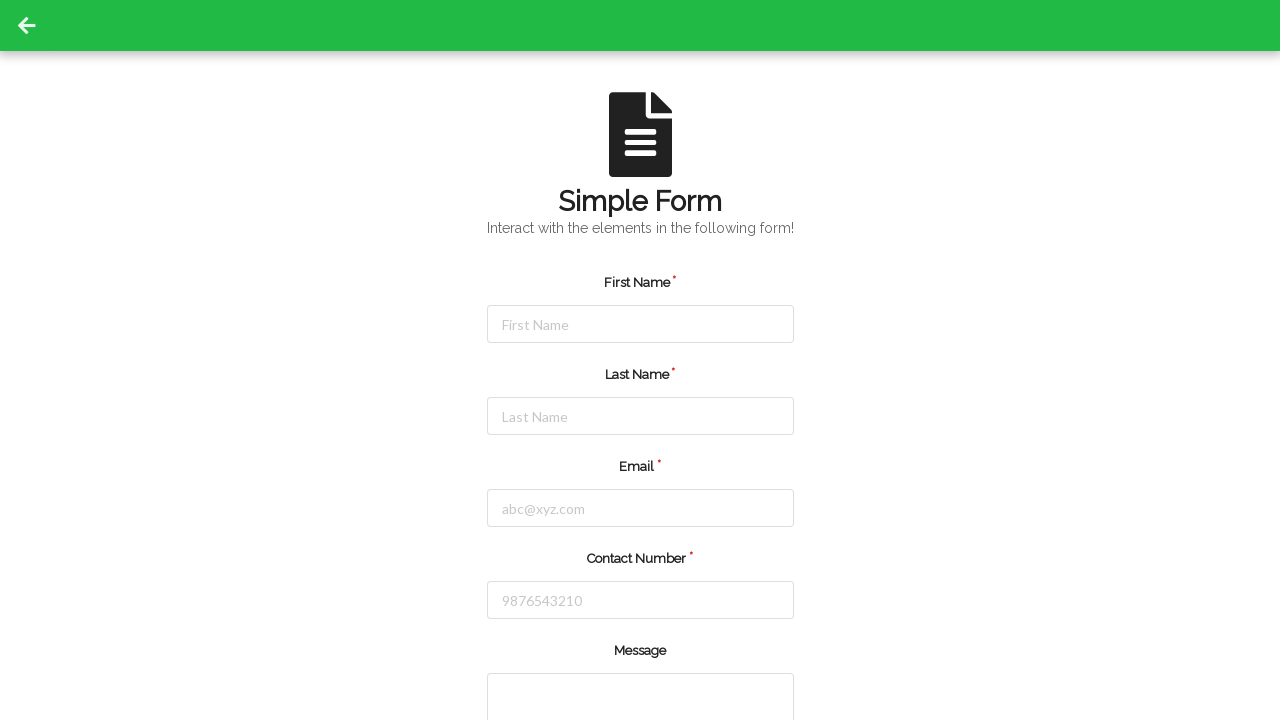

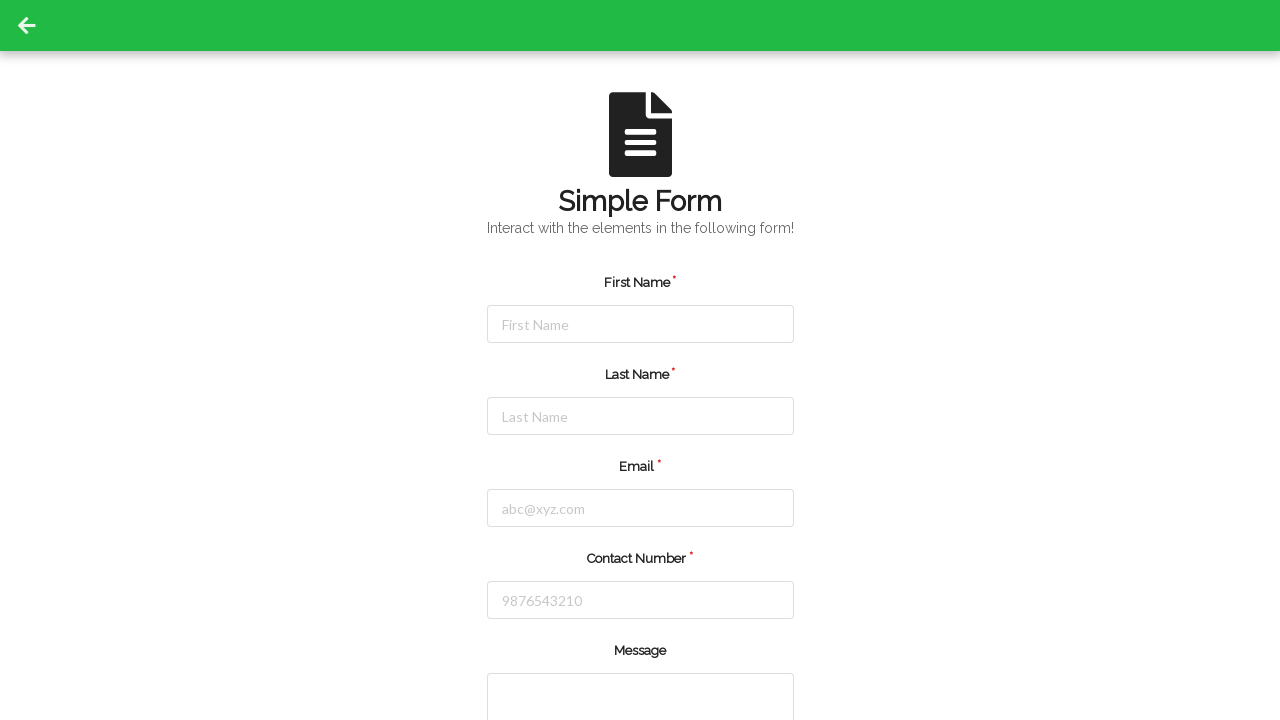